Tests horizontal slider functionality by moving the slider to a specific value and verifying that the displayed value updates correctly to match the slider position.

Starting URL: https://the-internet.herokuapp.com/horizontal_slider

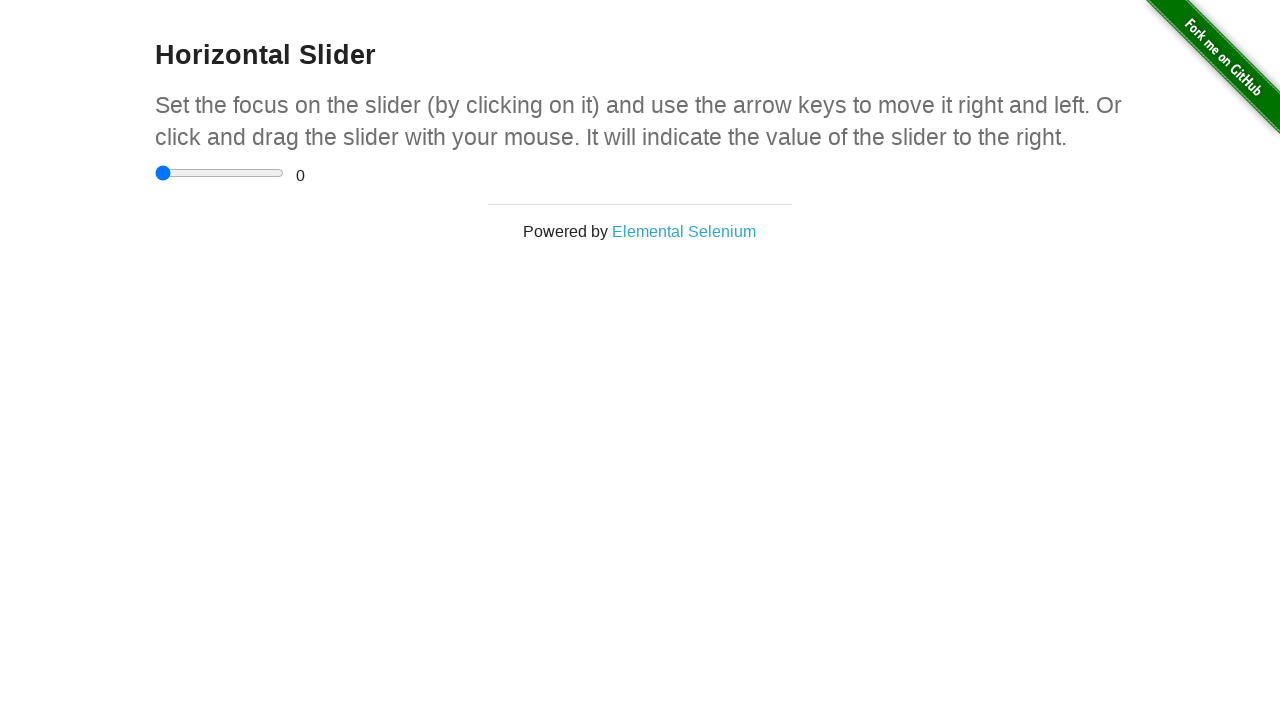

Slider element became visible
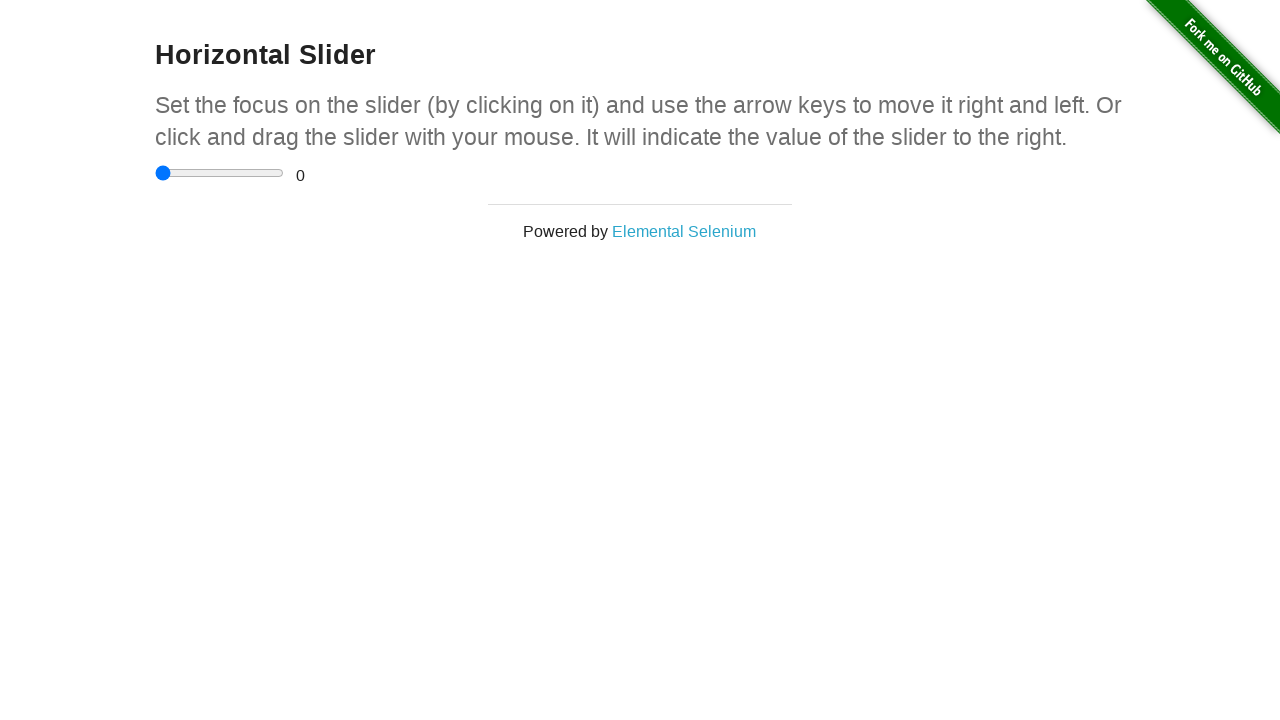

Set slider value to 3.5 using JavaScript and dispatched input/change events
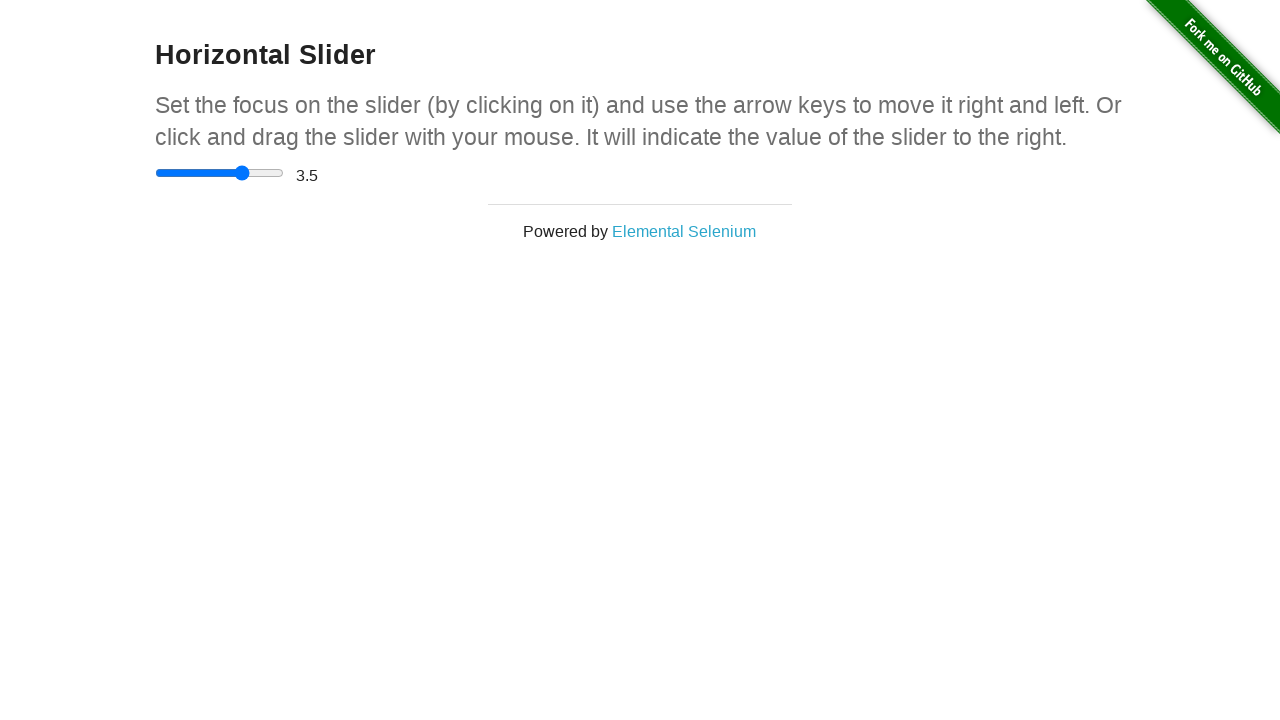

Displayed value updated to 3.5
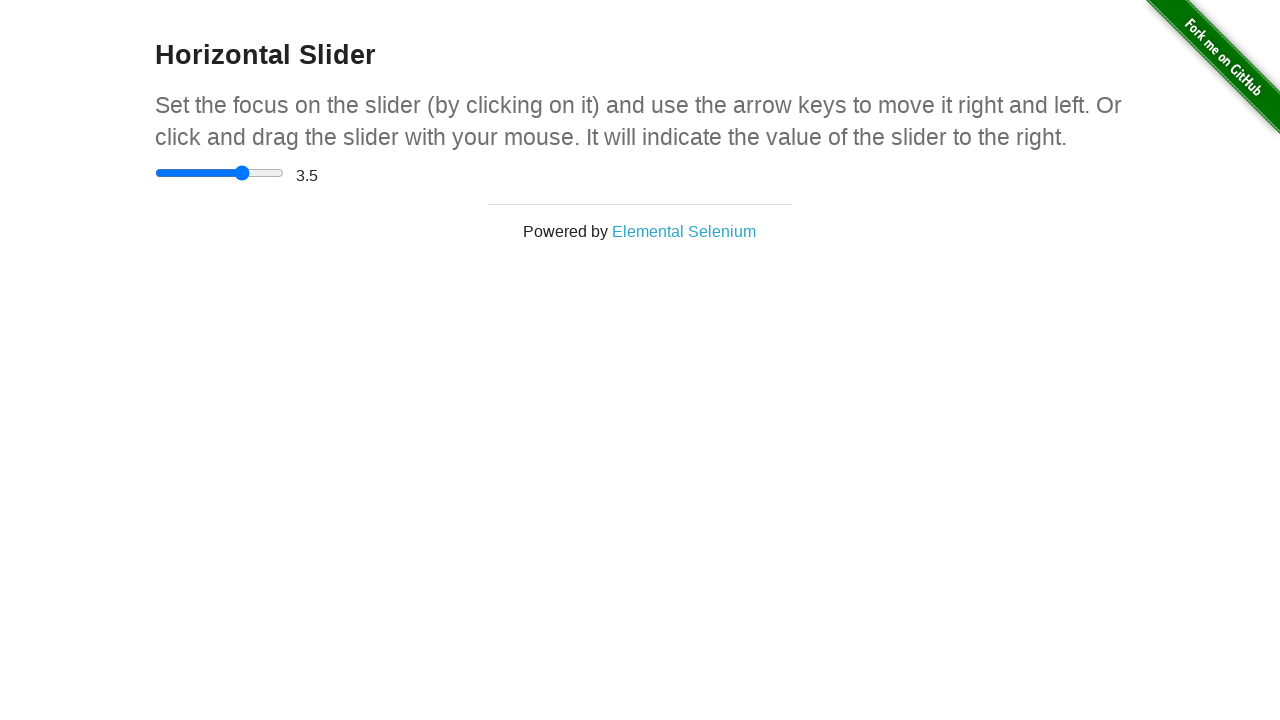

Verified displayed value matches expected value of 3.5
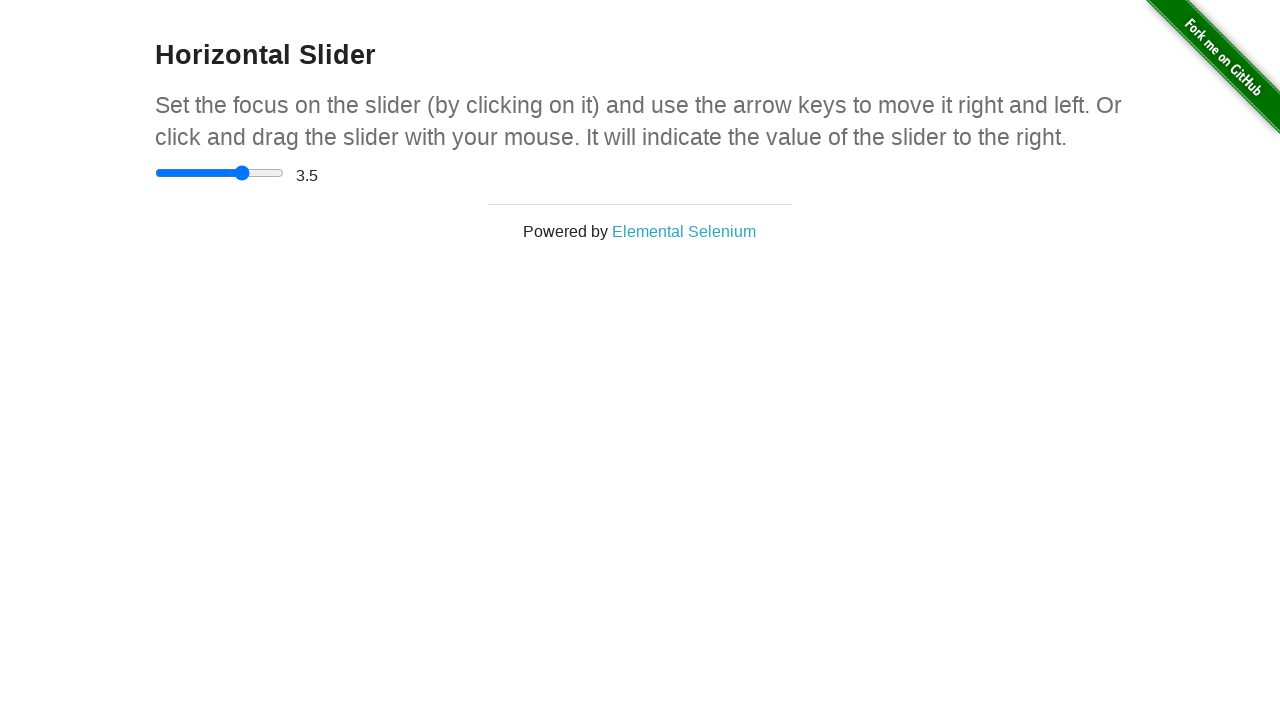

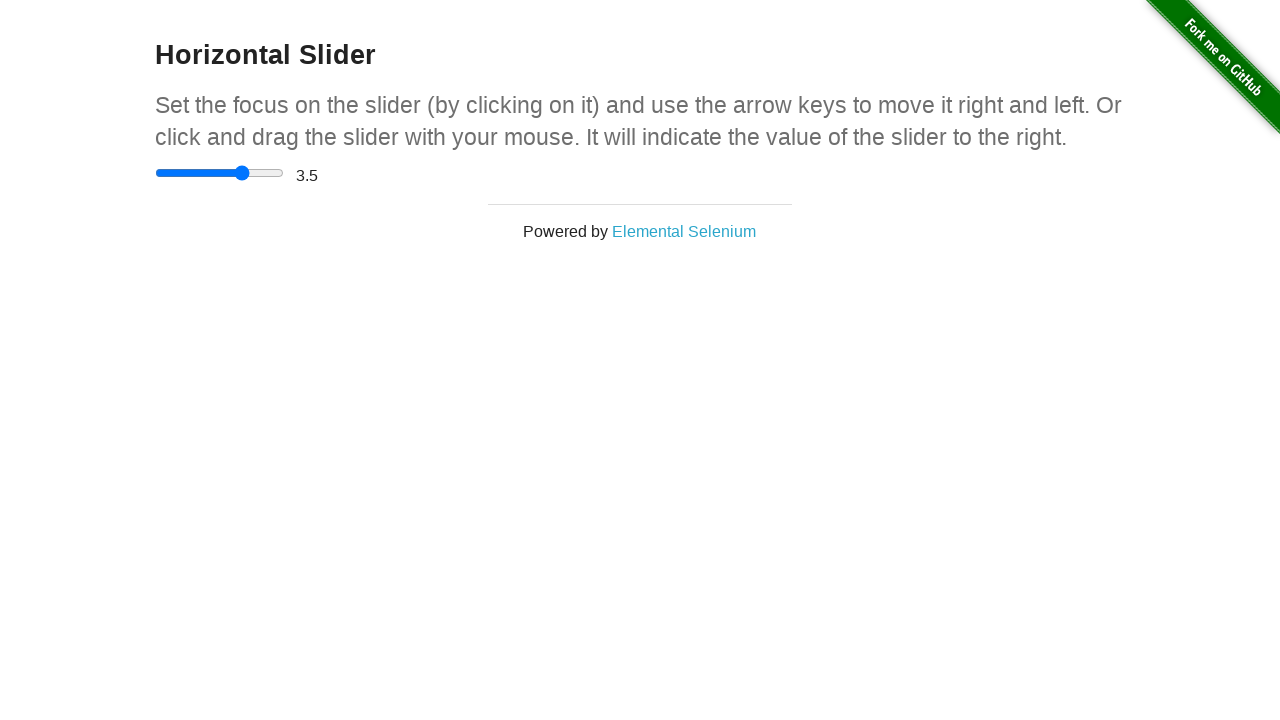